Clicks on the search button using the DocSearch element and verifies the search form opens by checking for expected content

Starting URL: https://webdriver.io/

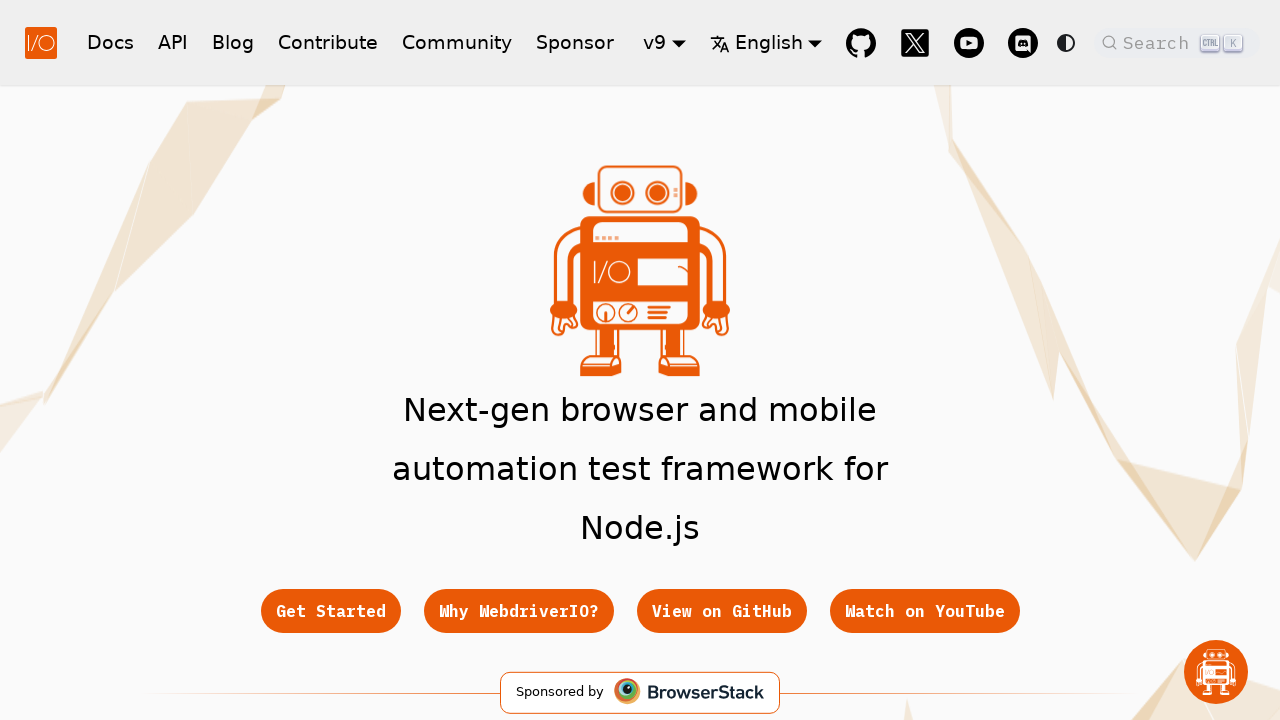

Hero title became visible
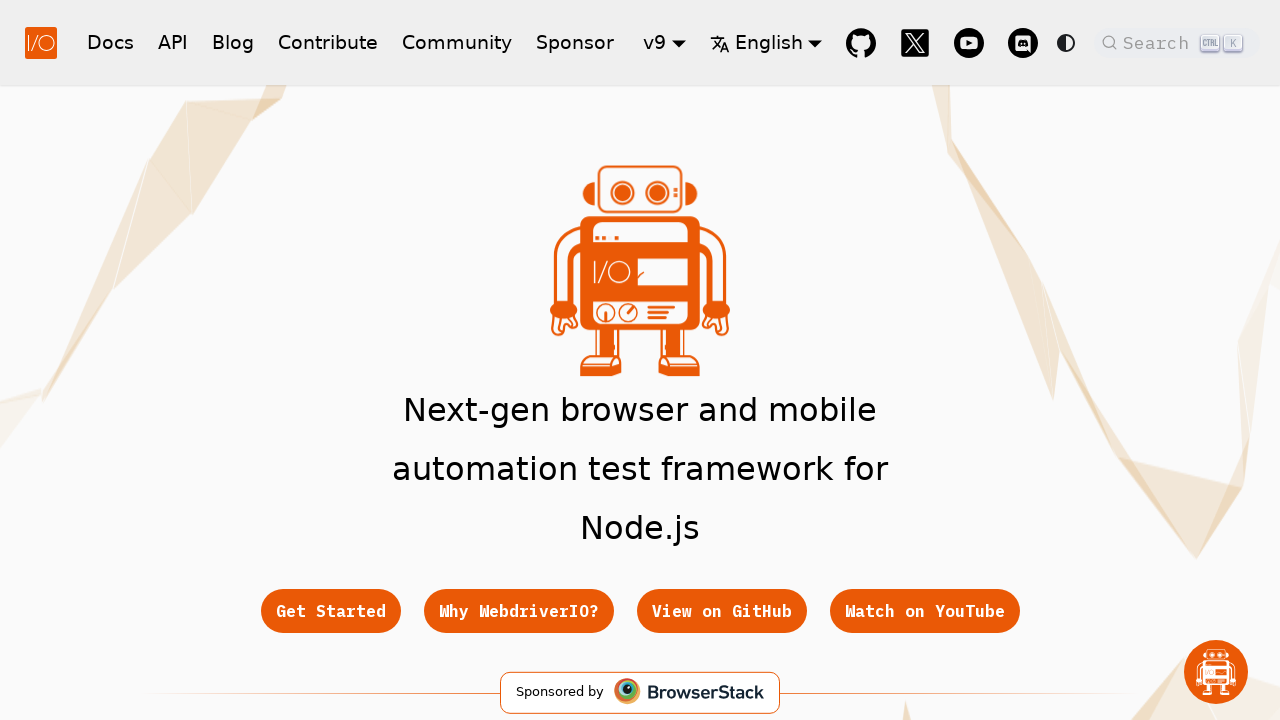

Clicked on DocSearch element to open search at (1177, 42) on .DocSearch
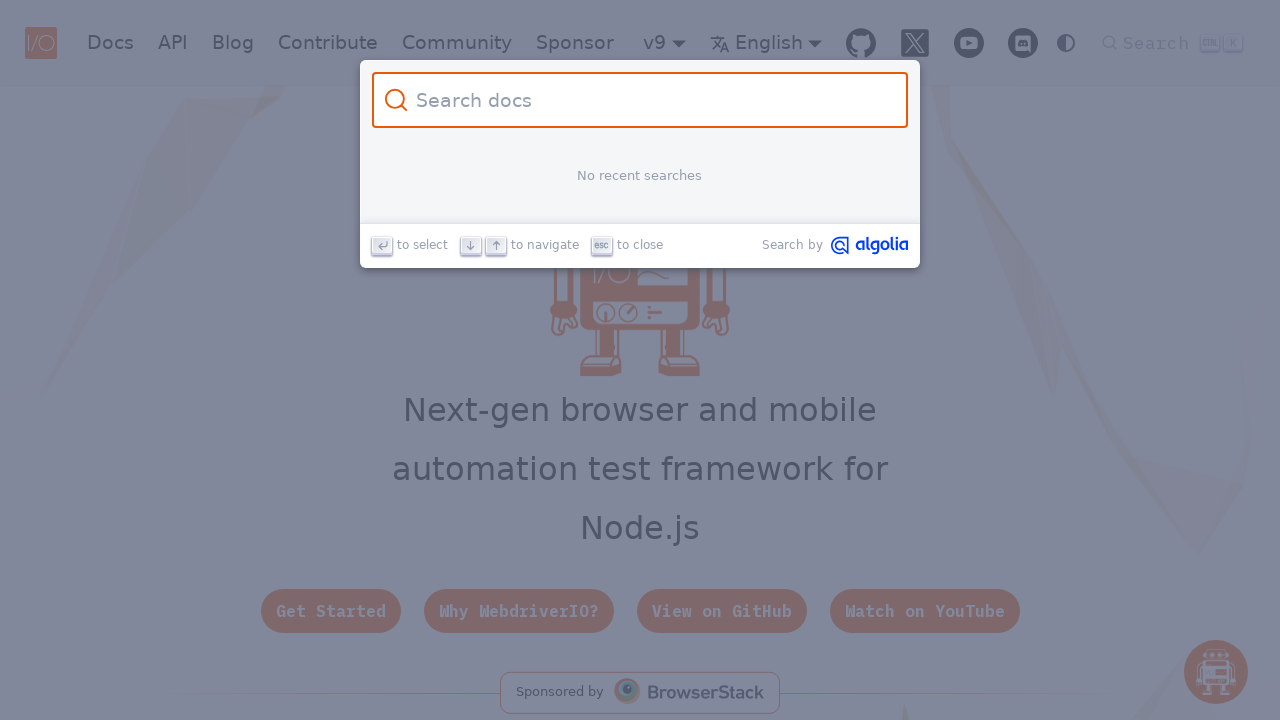

Search form appeared with expected content
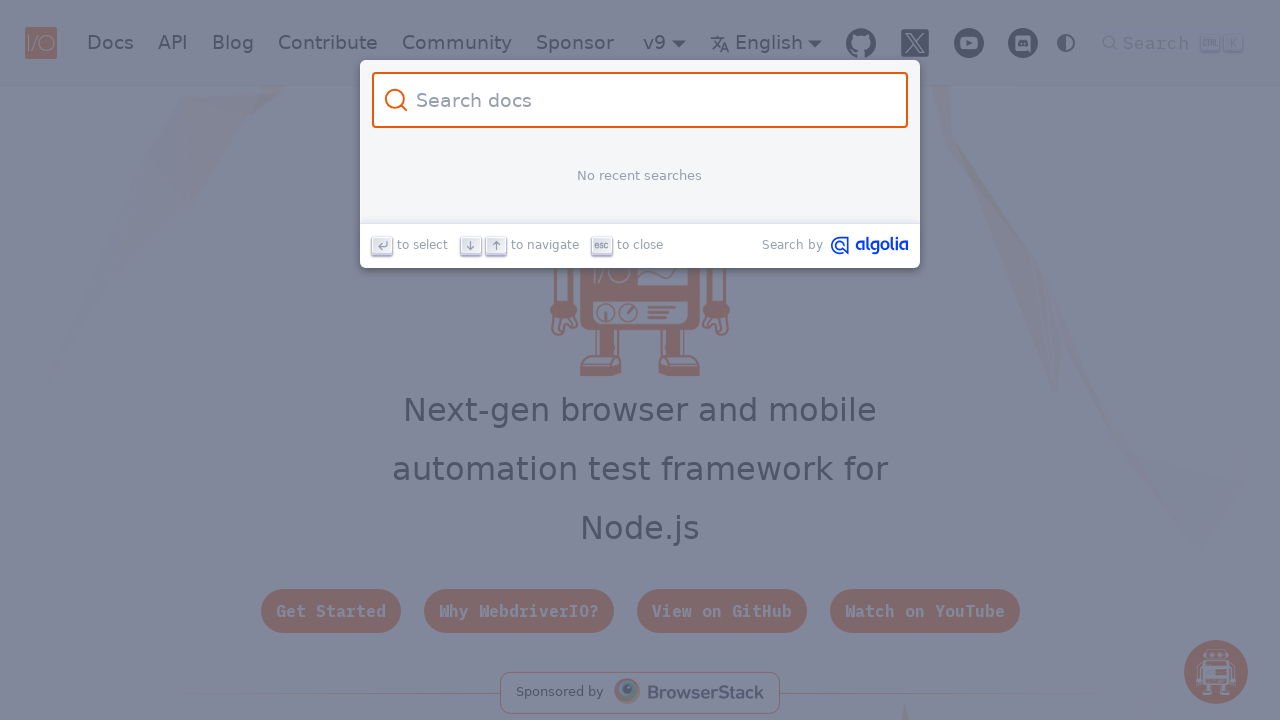

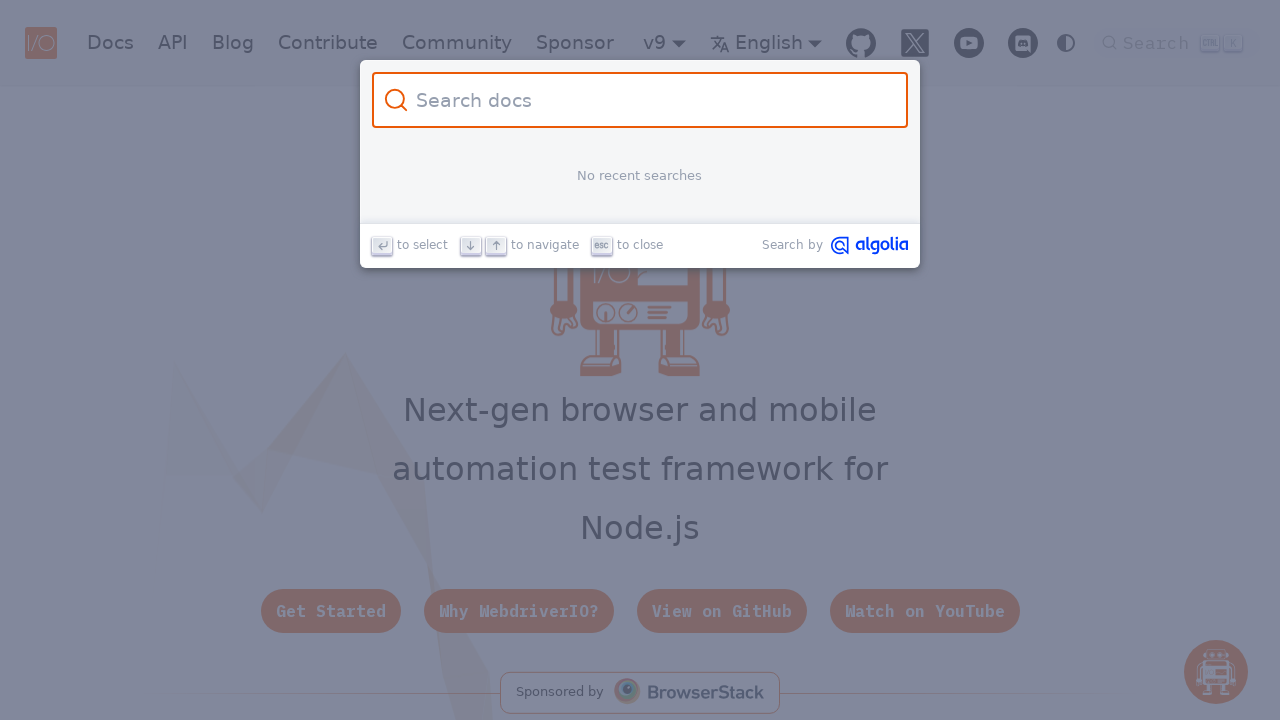